Tests viewing a product on sale, navigating to its page and verifying the sale price display

Starting URL: https://practice.automationtesting.in/shop/

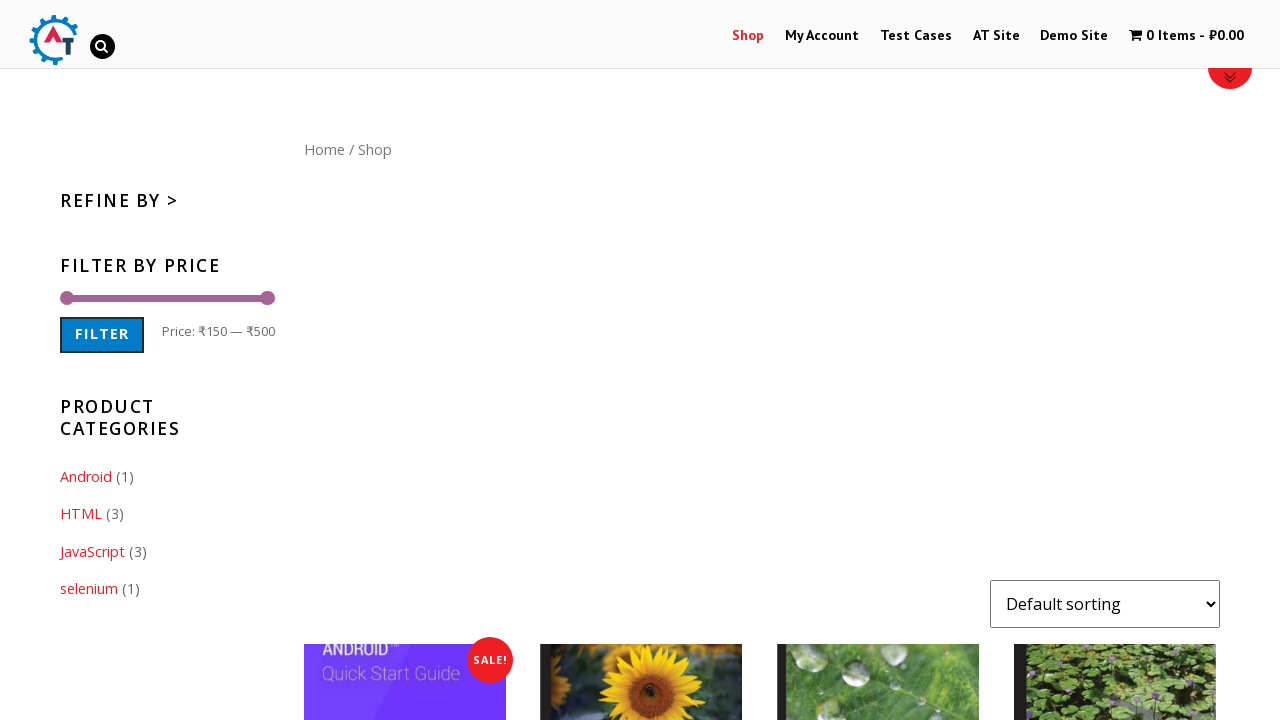

Clicked on 'Thinking in HTML' product at (1115, 361) on .post-163
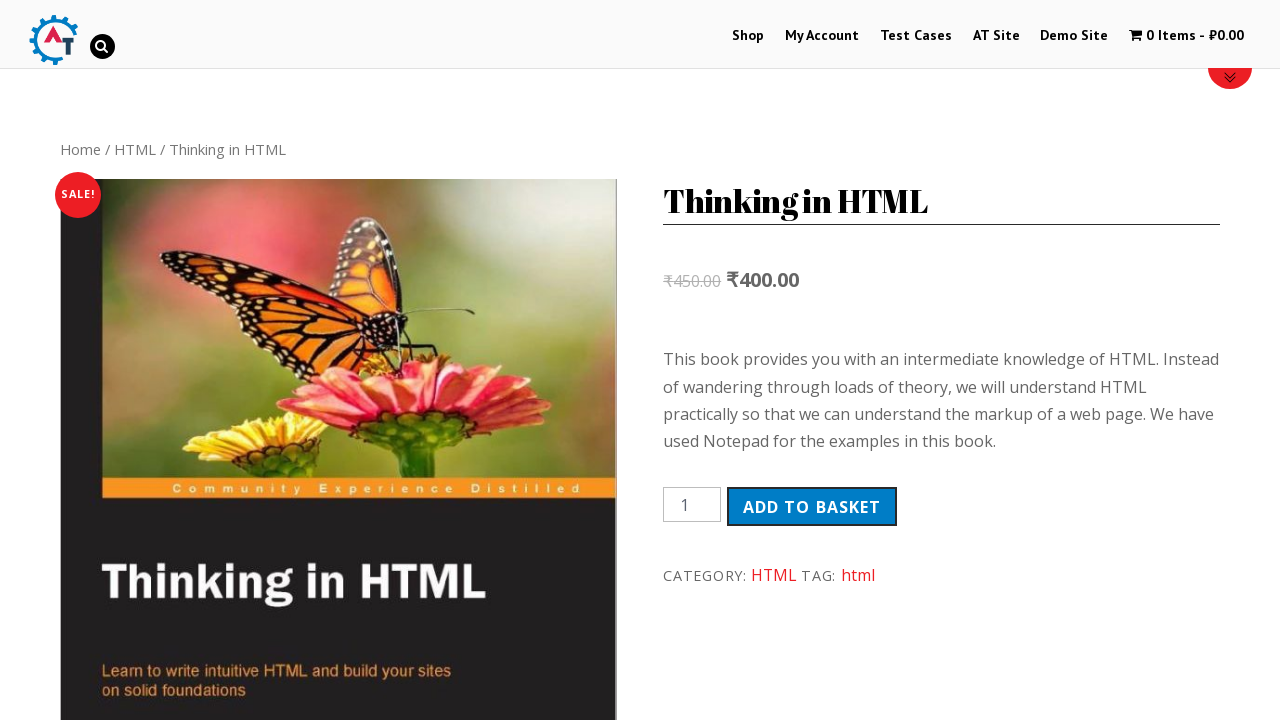

Product page loaded and breadcrumb appeared
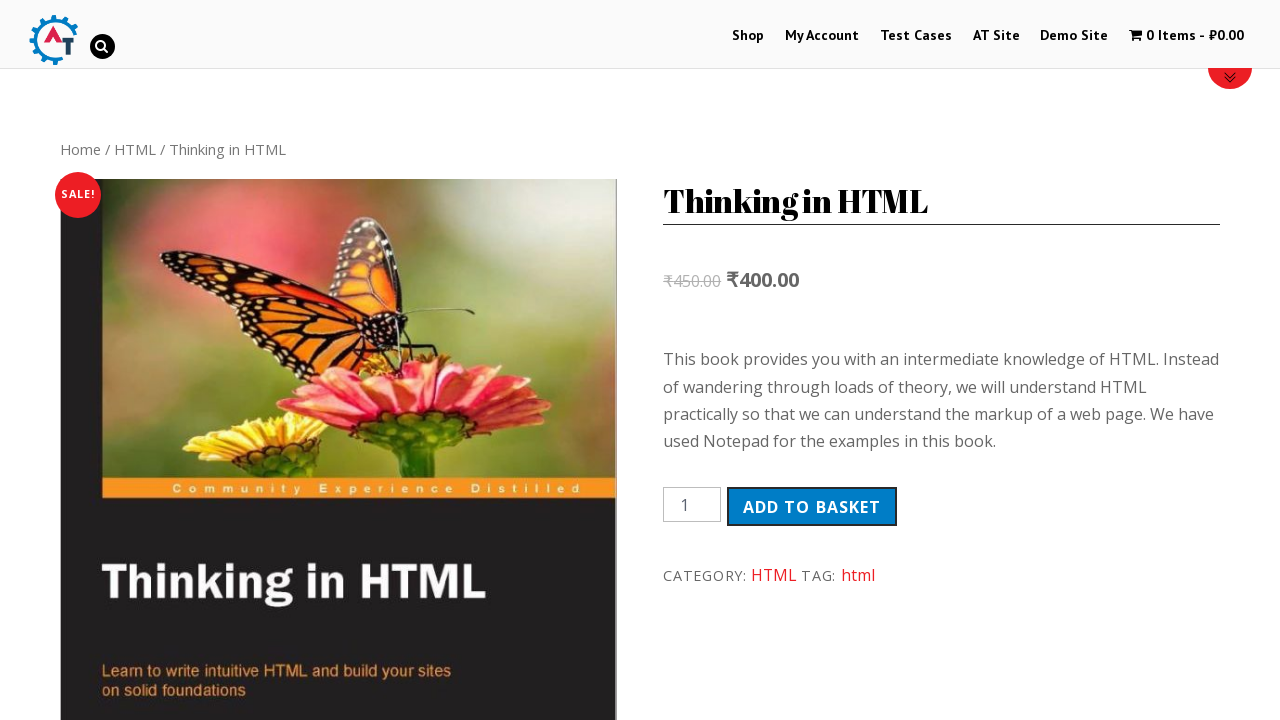

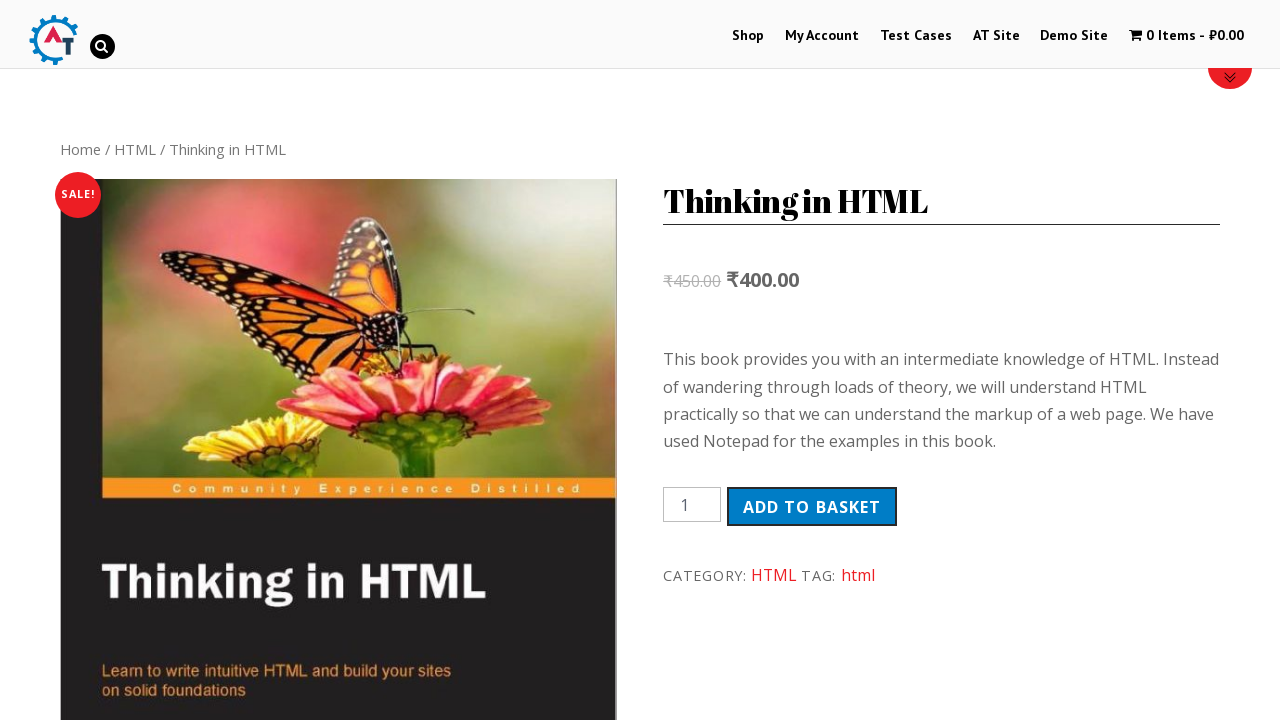